Tests clicking the alternative register link to navigate to registration page

Starting URL: http://passport.ddianle.com/login.html

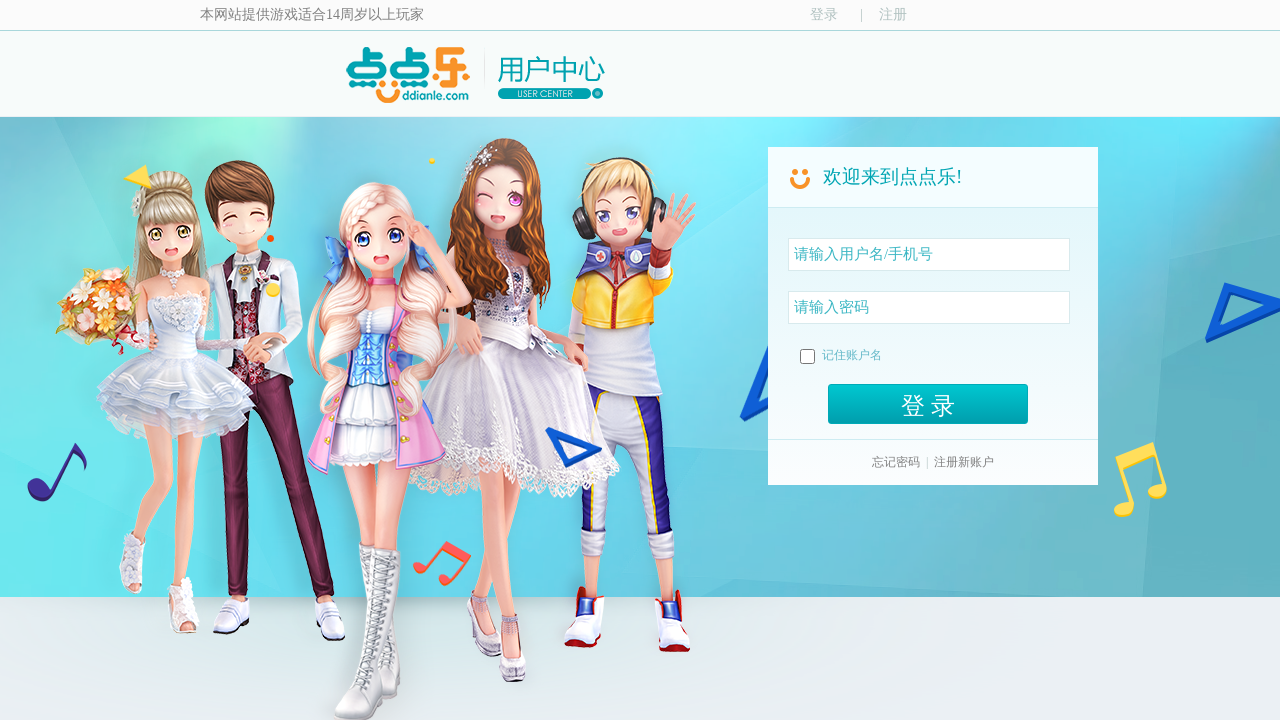

Clicked alternative register link (注册) at (884, 14) on xpath=//a[contains(text(),'注册')]
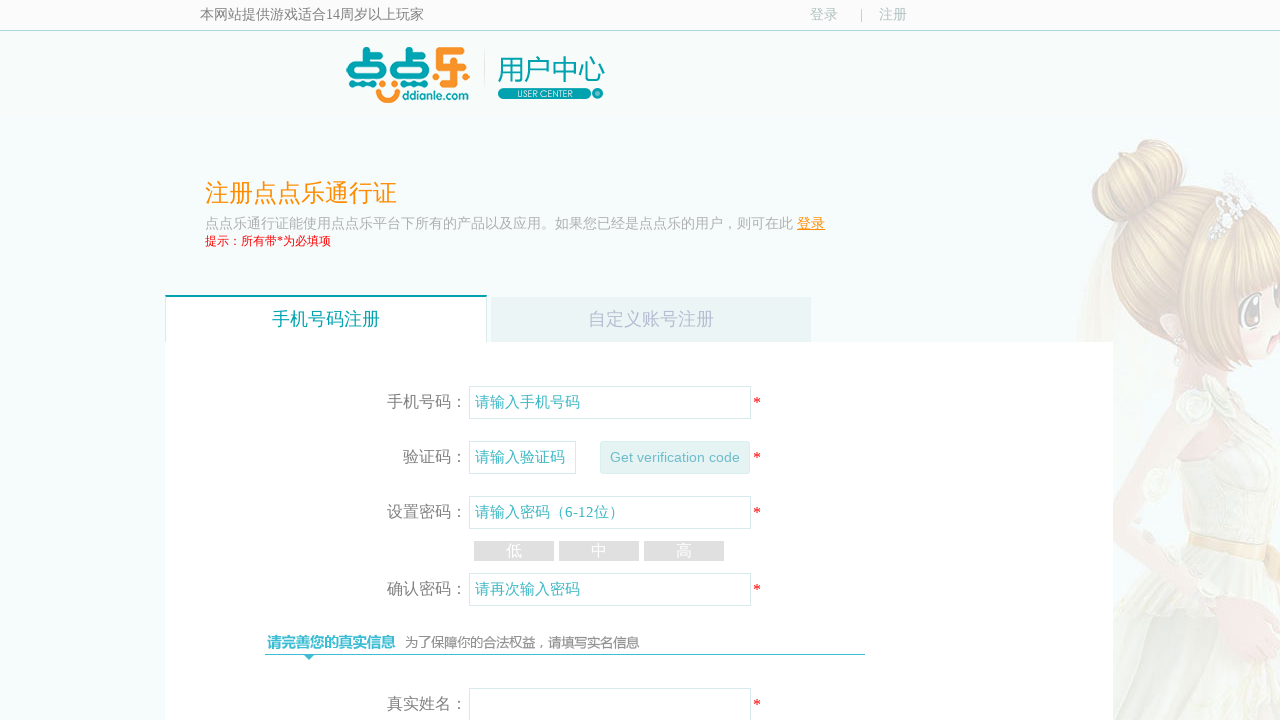

Navigation to registration page completed, network idle
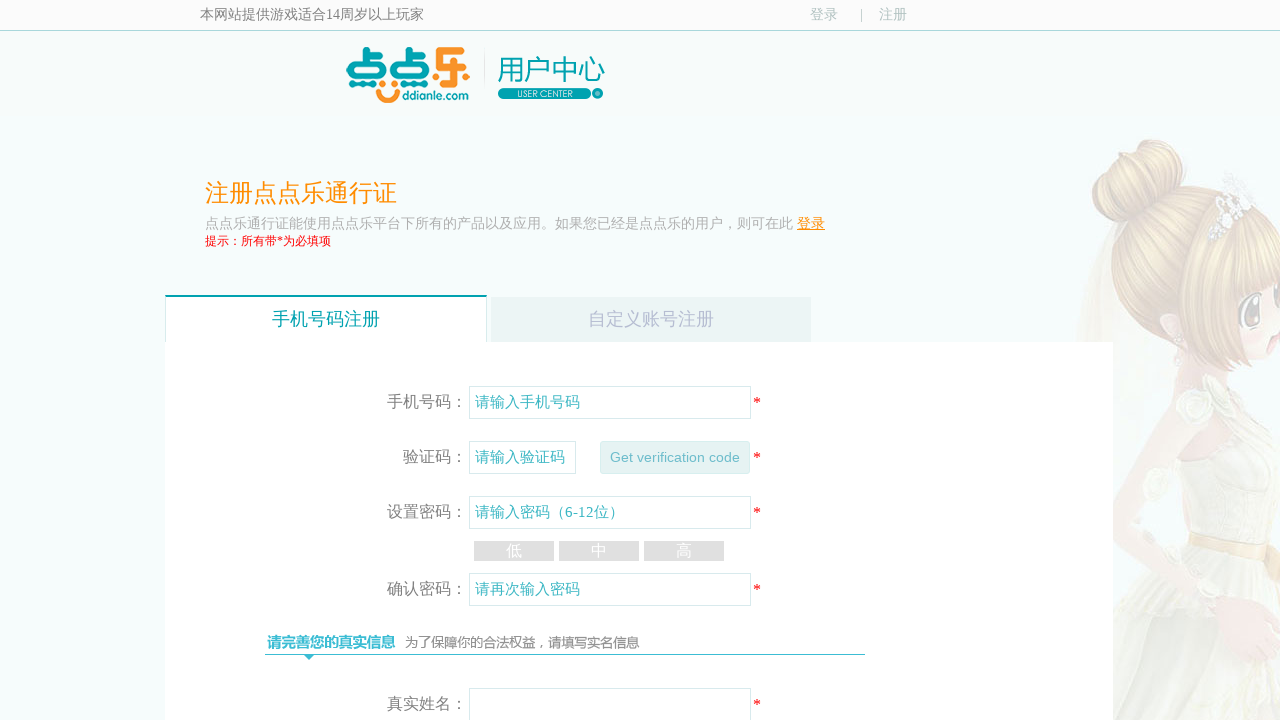

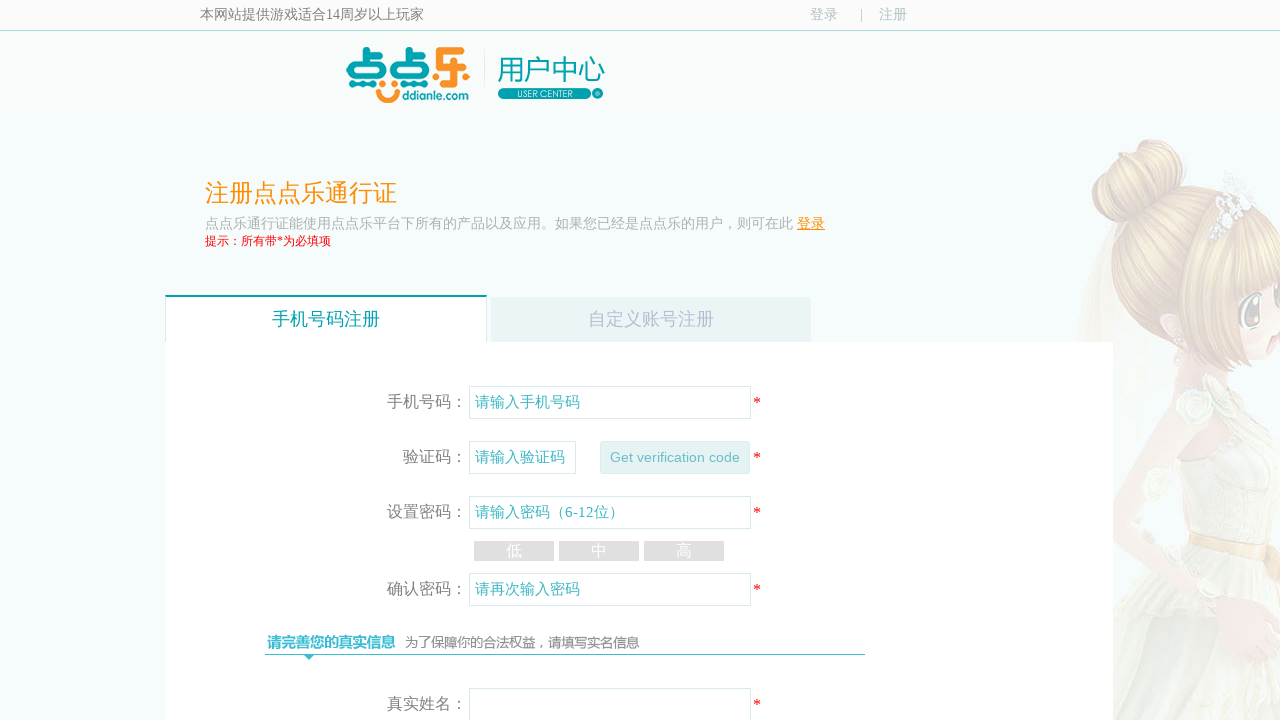